Tests alert handling functionality by triggering different types of JavaScript alerts, validating alert text, and interacting with prompt dialogs

Starting URL: https://testpages.herokuapp.com/styled/alerts/alert-test.html

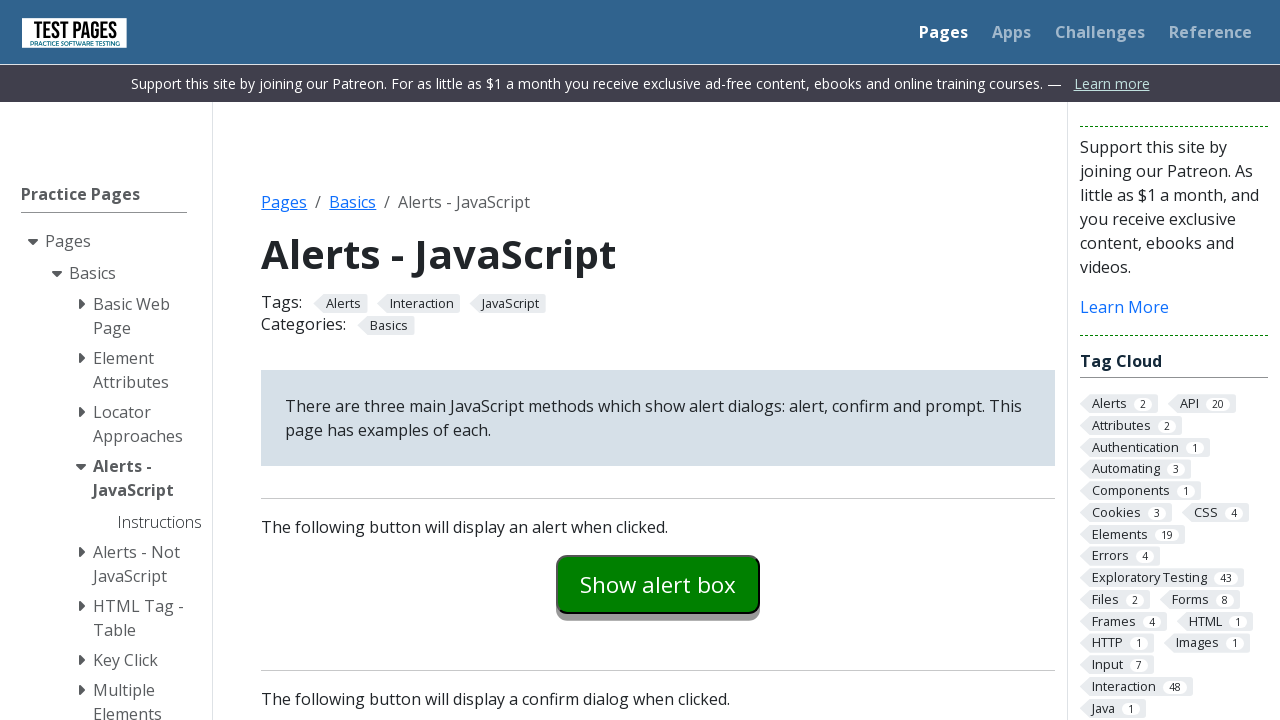

Clicked alert trigger button to display alert dialog at (658, 584) on #alertexamples
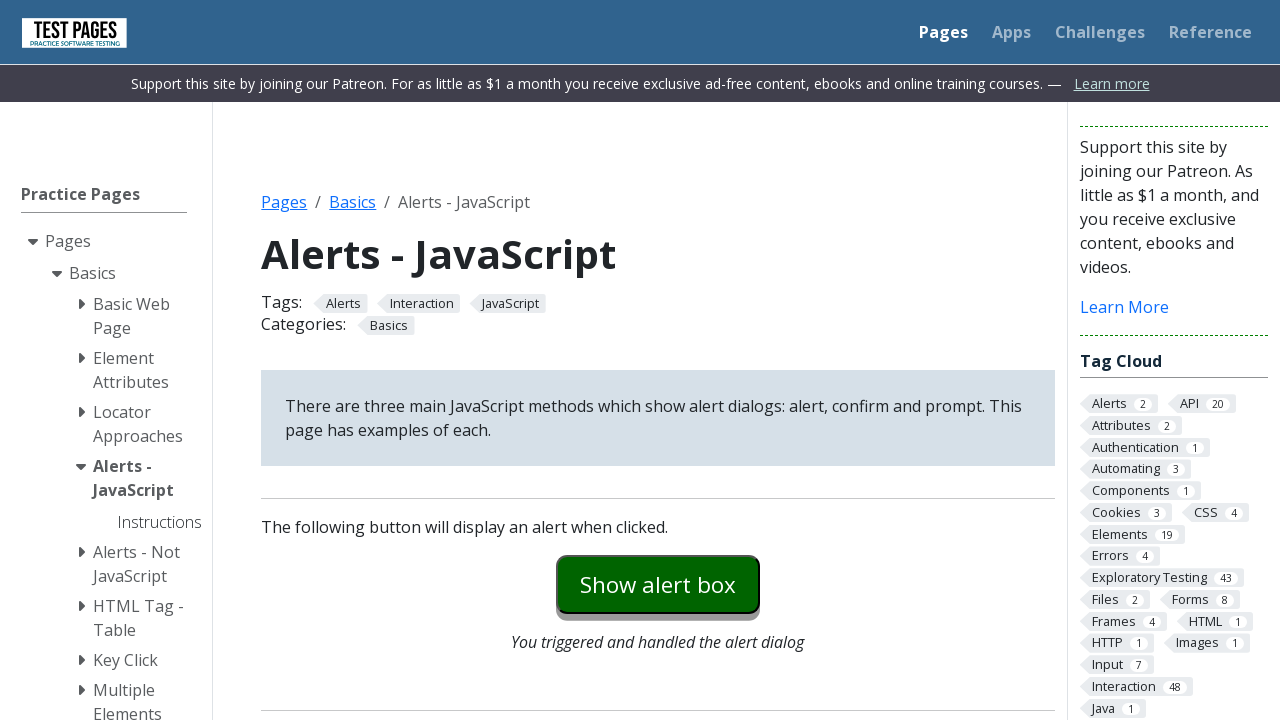

Set up dialog event handler to validate and accept alert with text 'I am an alert box!'
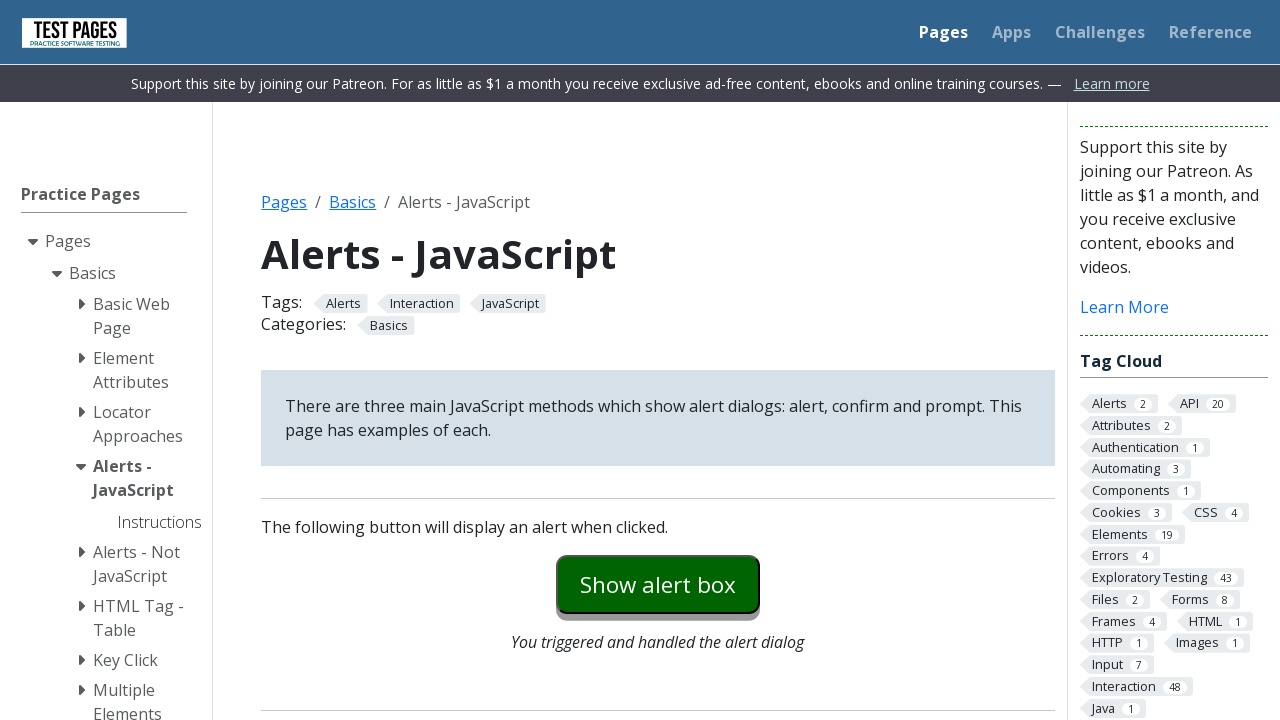

Waited 2 seconds for alert handling to complete
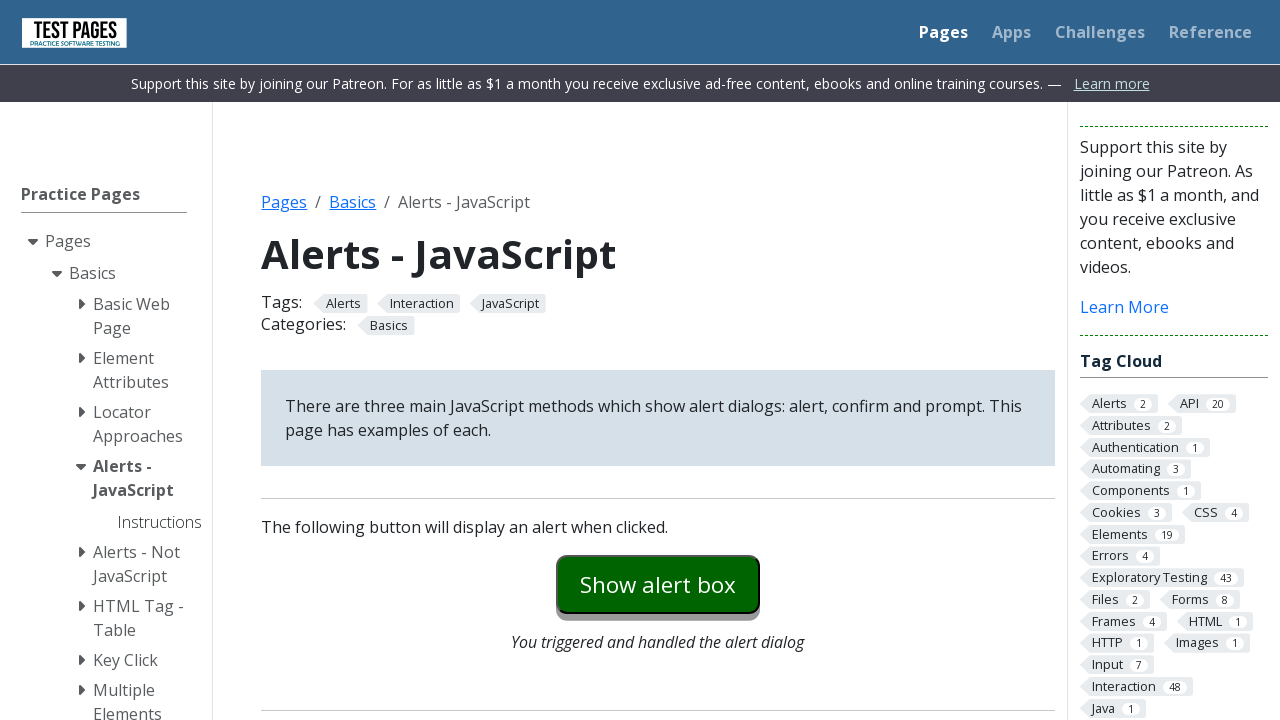

Clicked prompt trigger button to display prompt dialog at (658, 360) on #promptexample
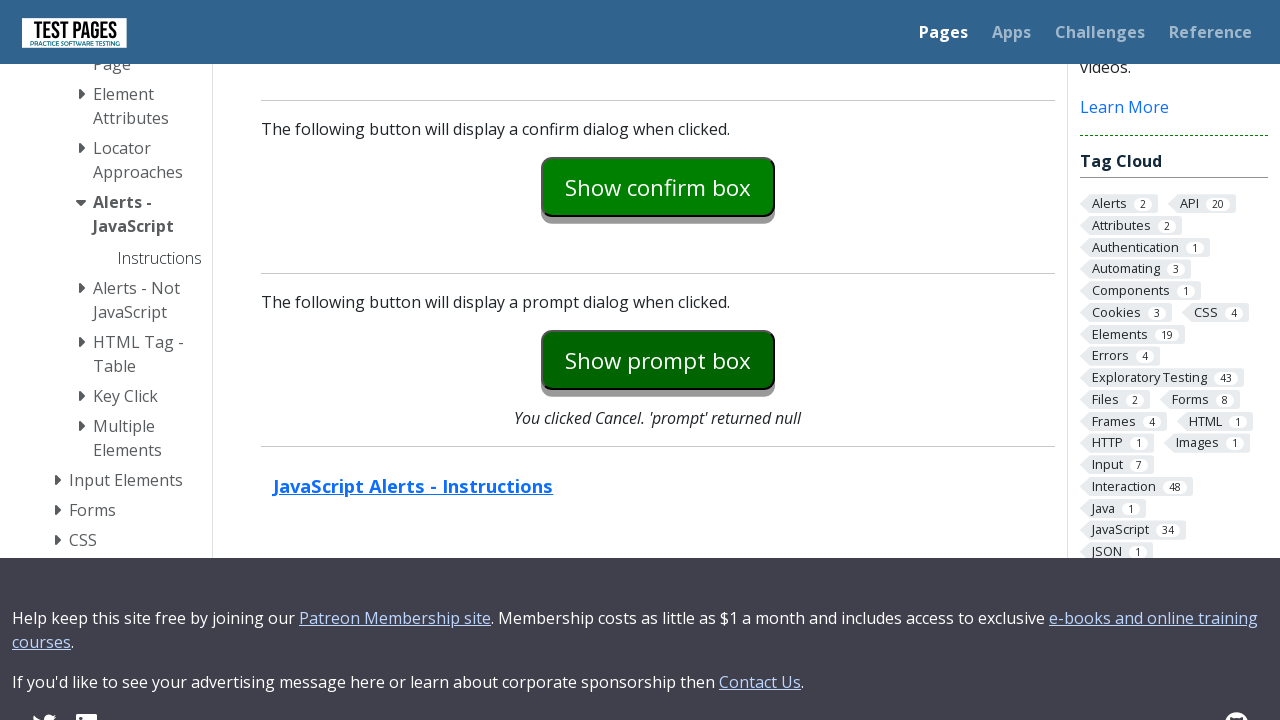

Set up dialog event handler to accept prompt with input 'Elizabeth'
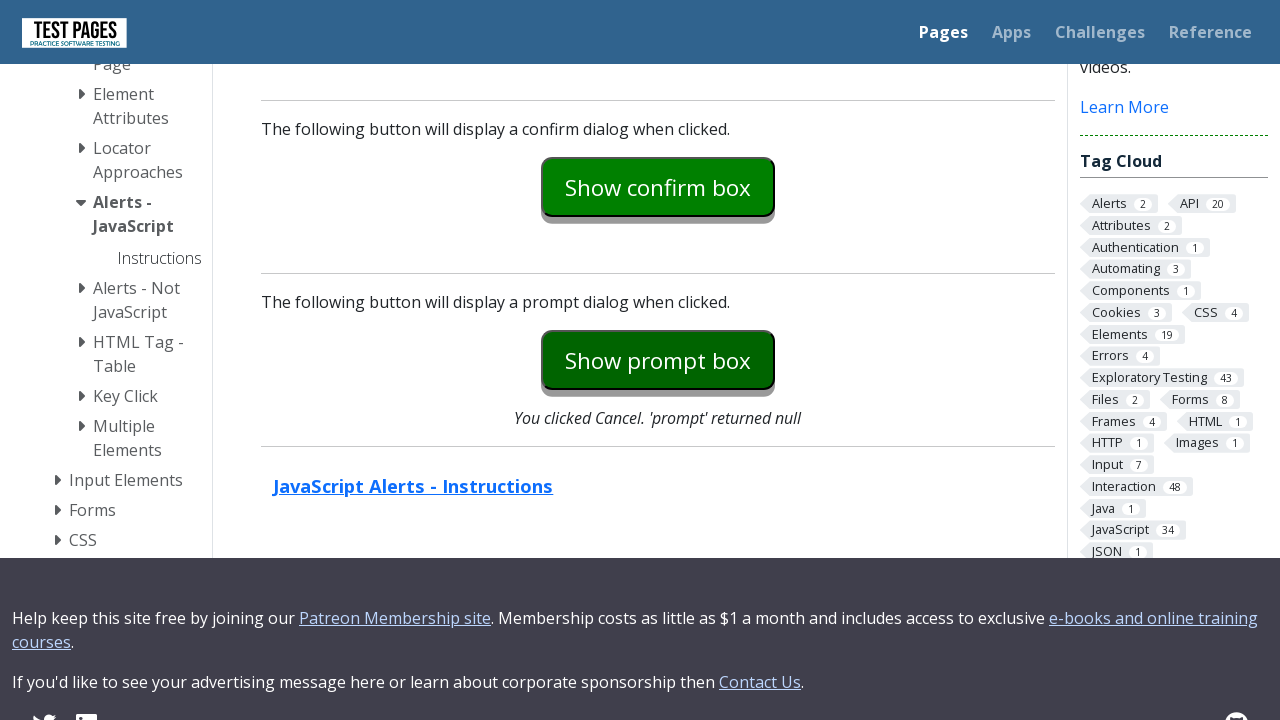

Waited 3 seconds for prompt handling to complete
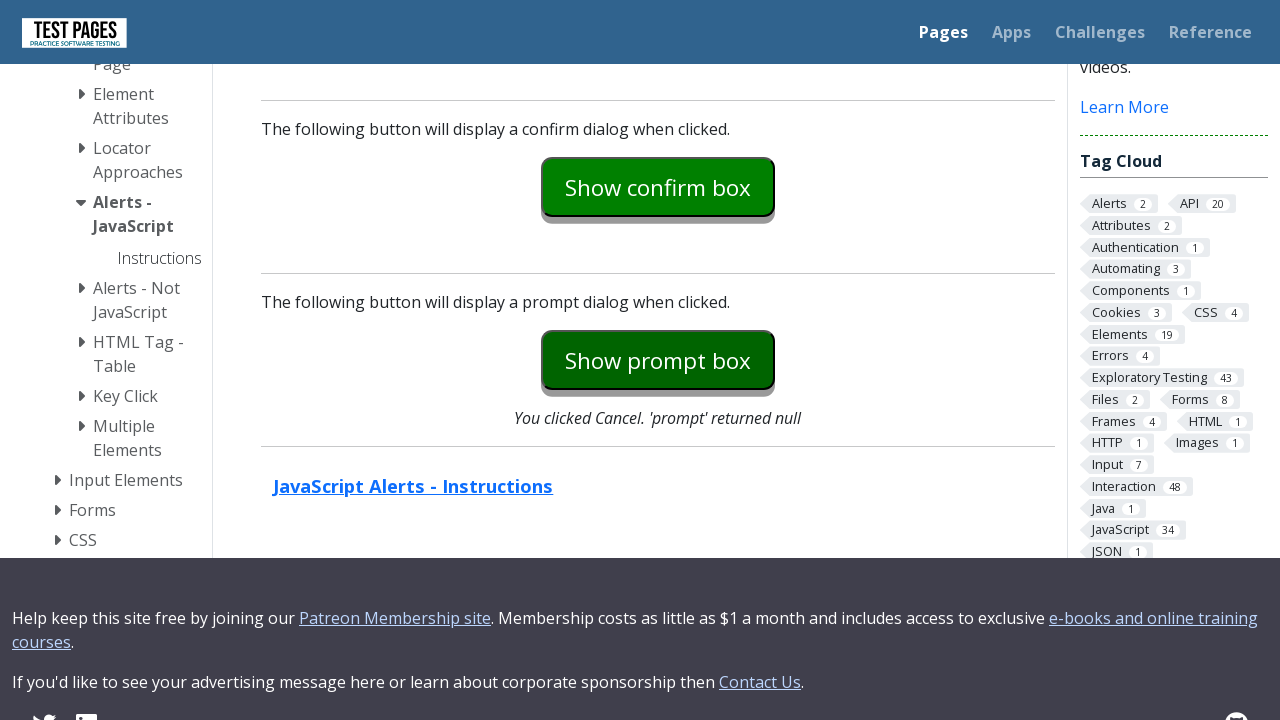

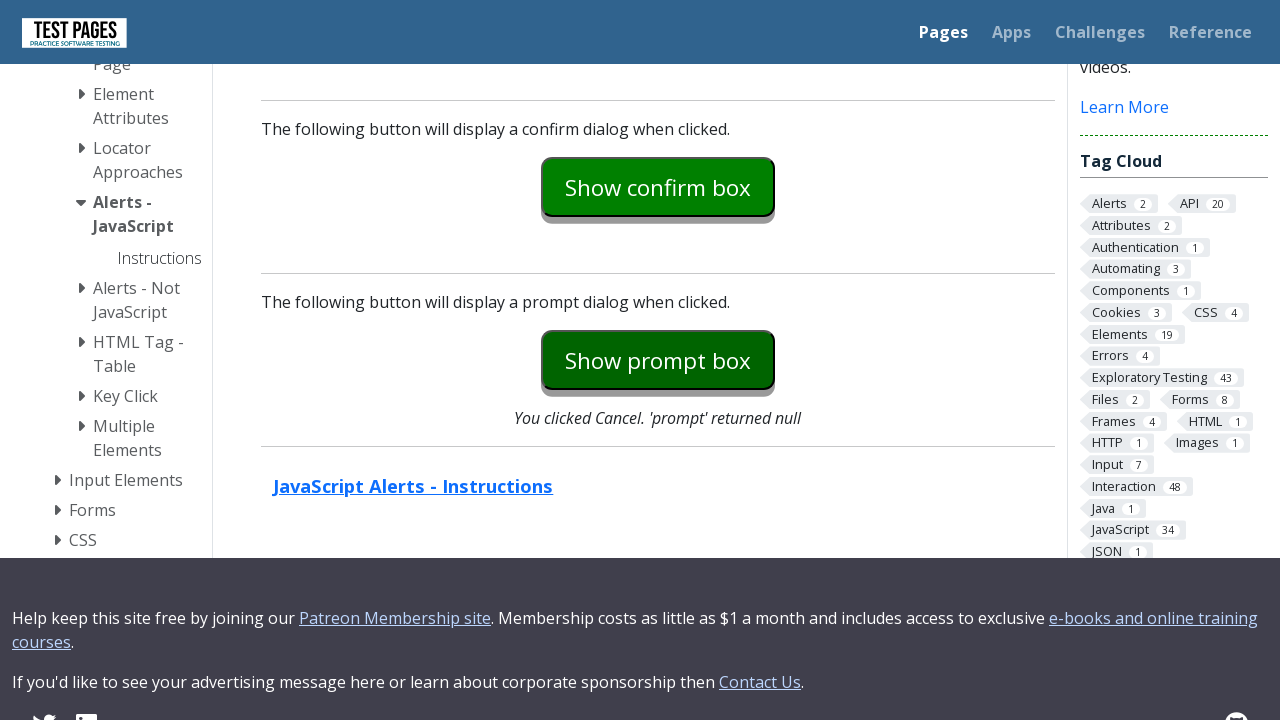